Tests selecting an option from a dropdown menu by value and validates the selected text

Starting URL: https://www.selenium.dev/selenium/web/web-form.html

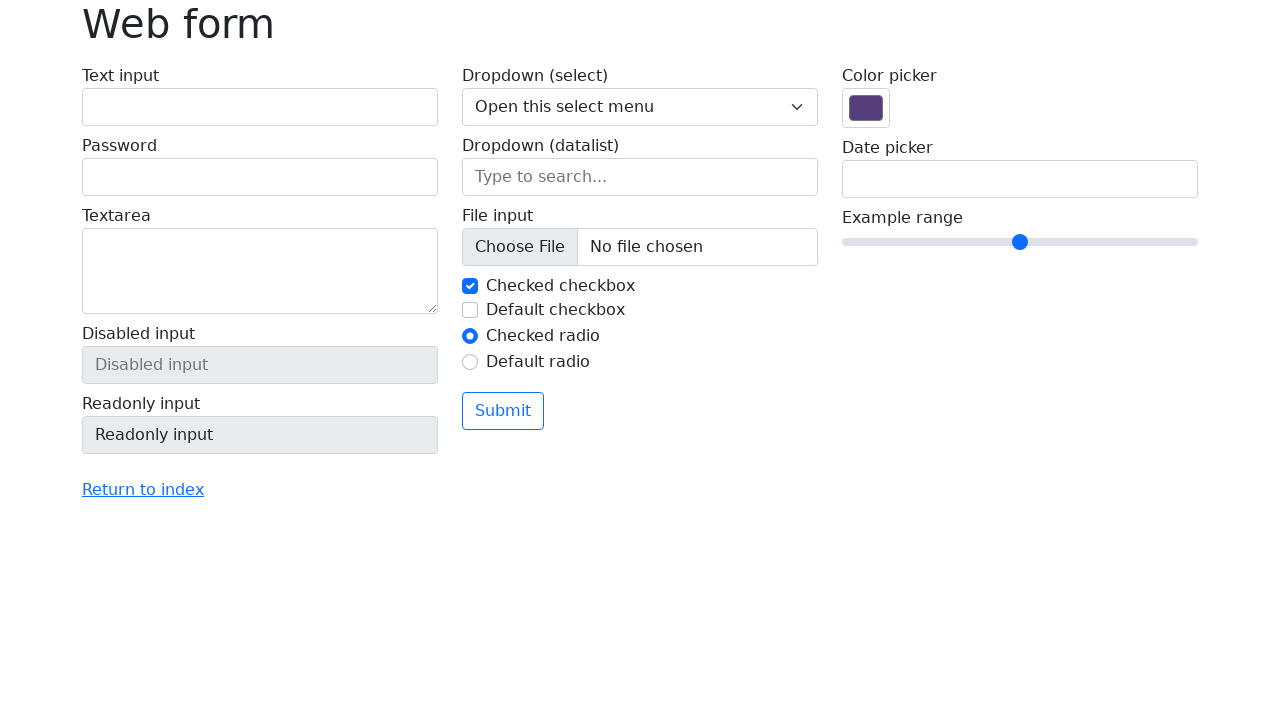

Selected option with value '2' from dropdown menu on select[name='my-select']
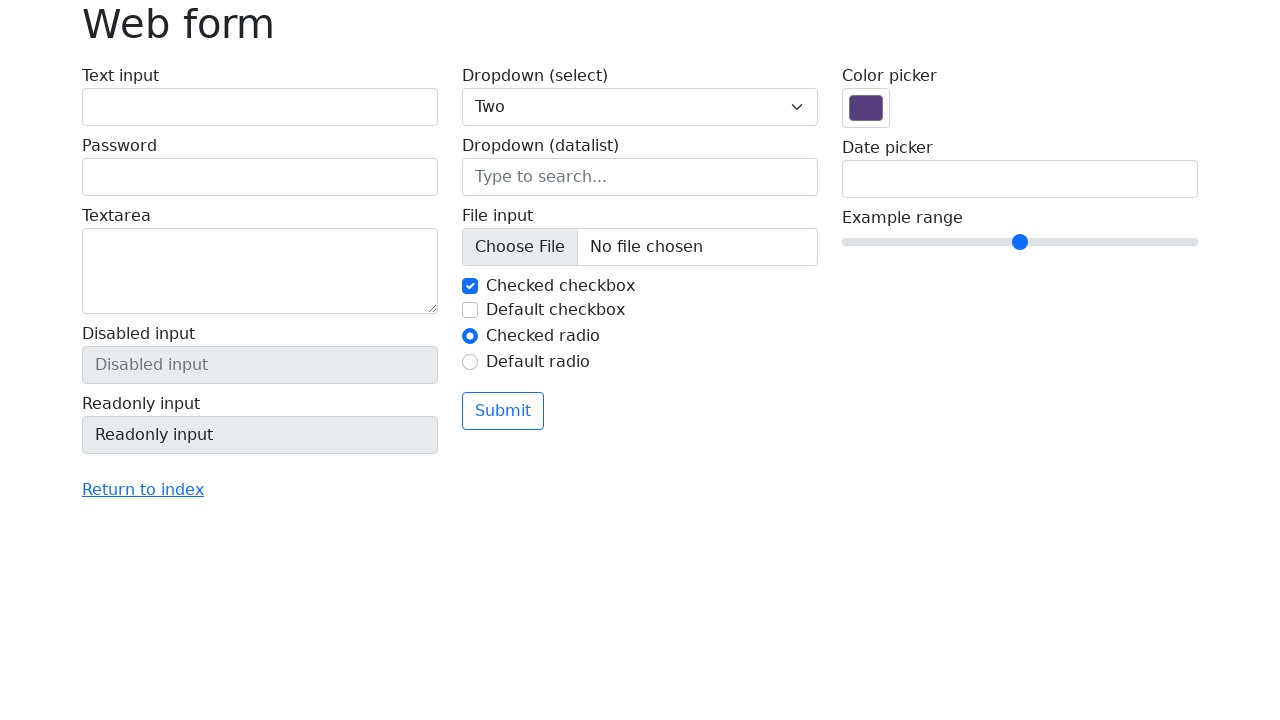

Retrieved selected option value from dropdown
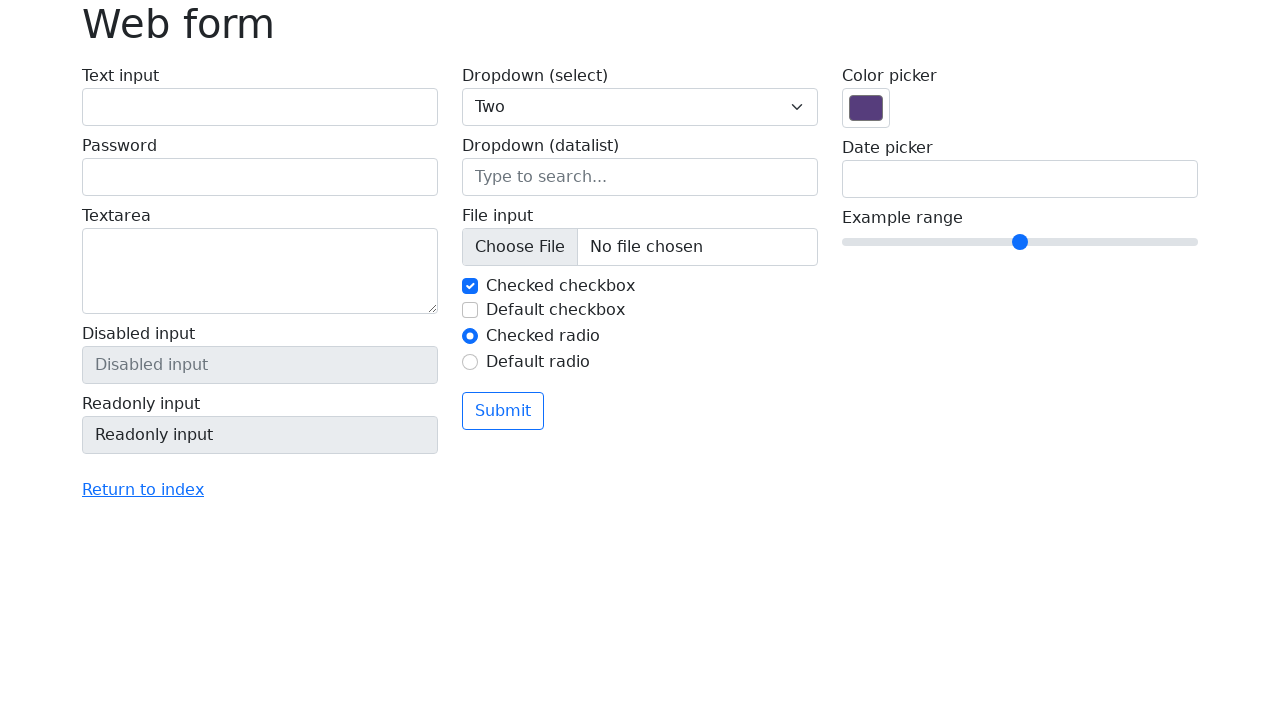

Validated that selected option value is '2'
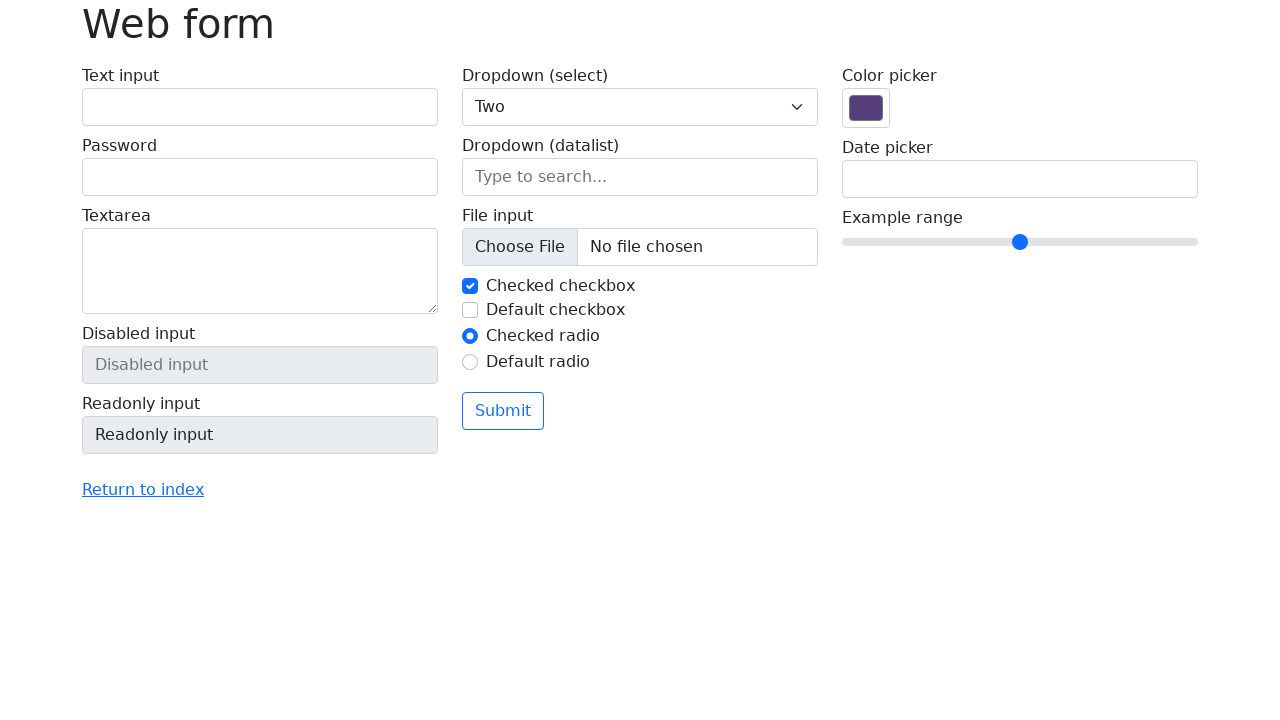

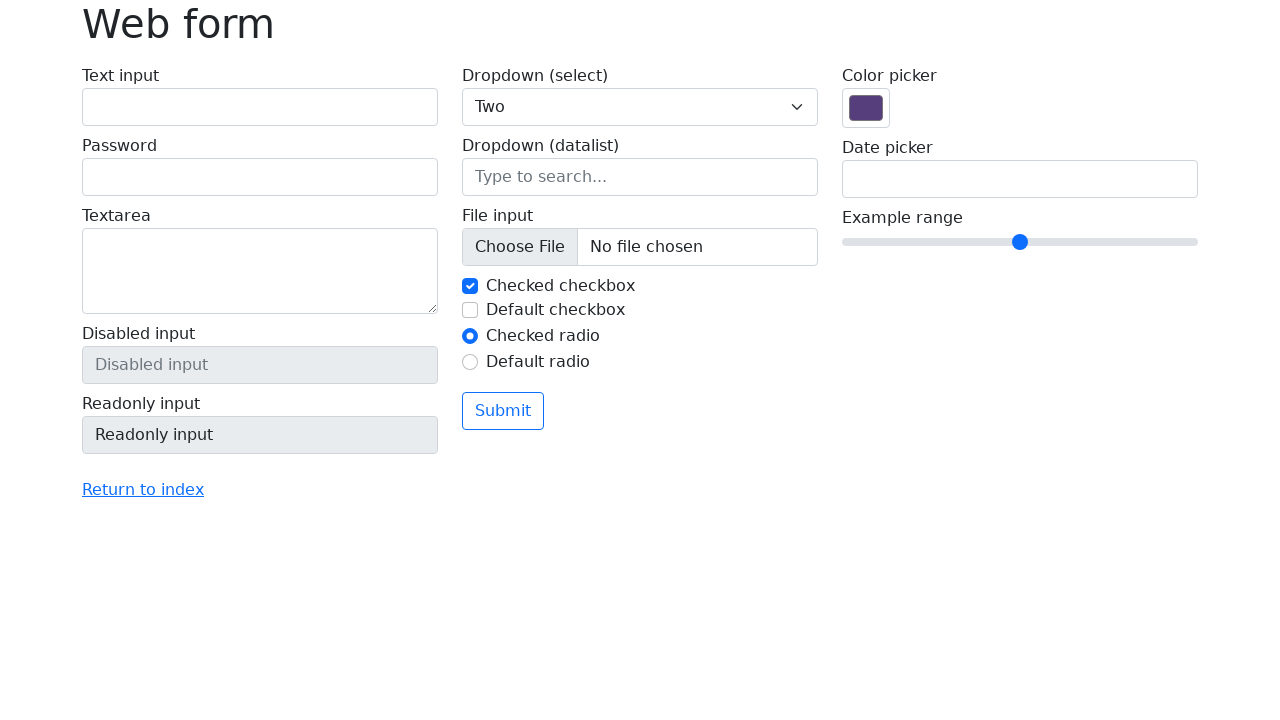